Tests modal dialog functionality by clicking a button to show a small modal and verifying the modal content appears with expected text

Starting URL: https://demoqa.com/modal-dialogs

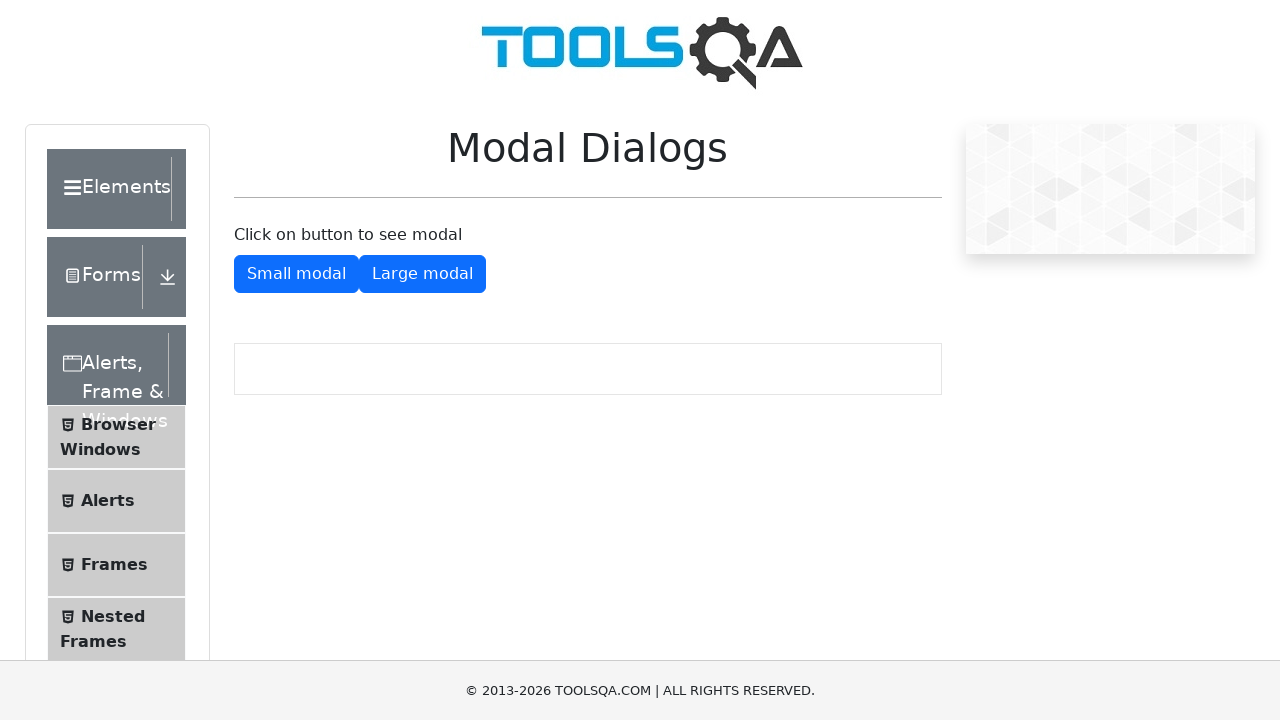

Clicked button to show small modal at (296, 274) on #showSmallModal
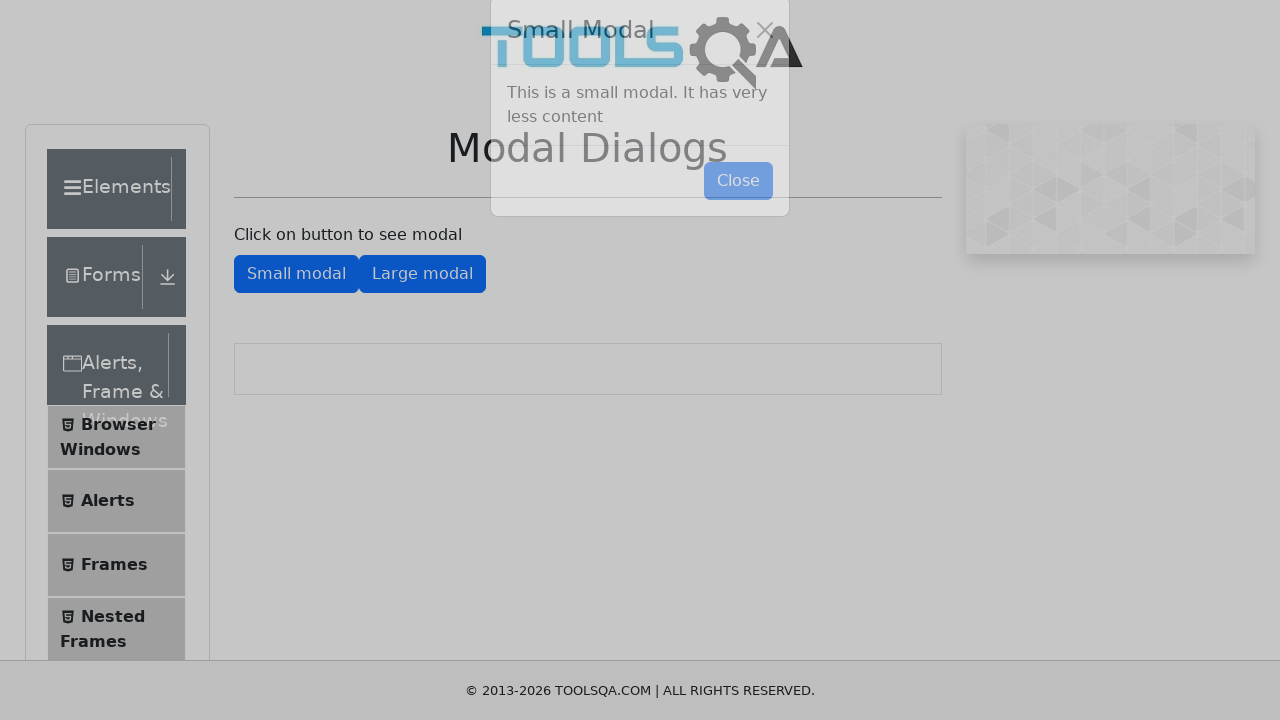

Modal appeared with expected text 'This is a small modal. It has very less content'
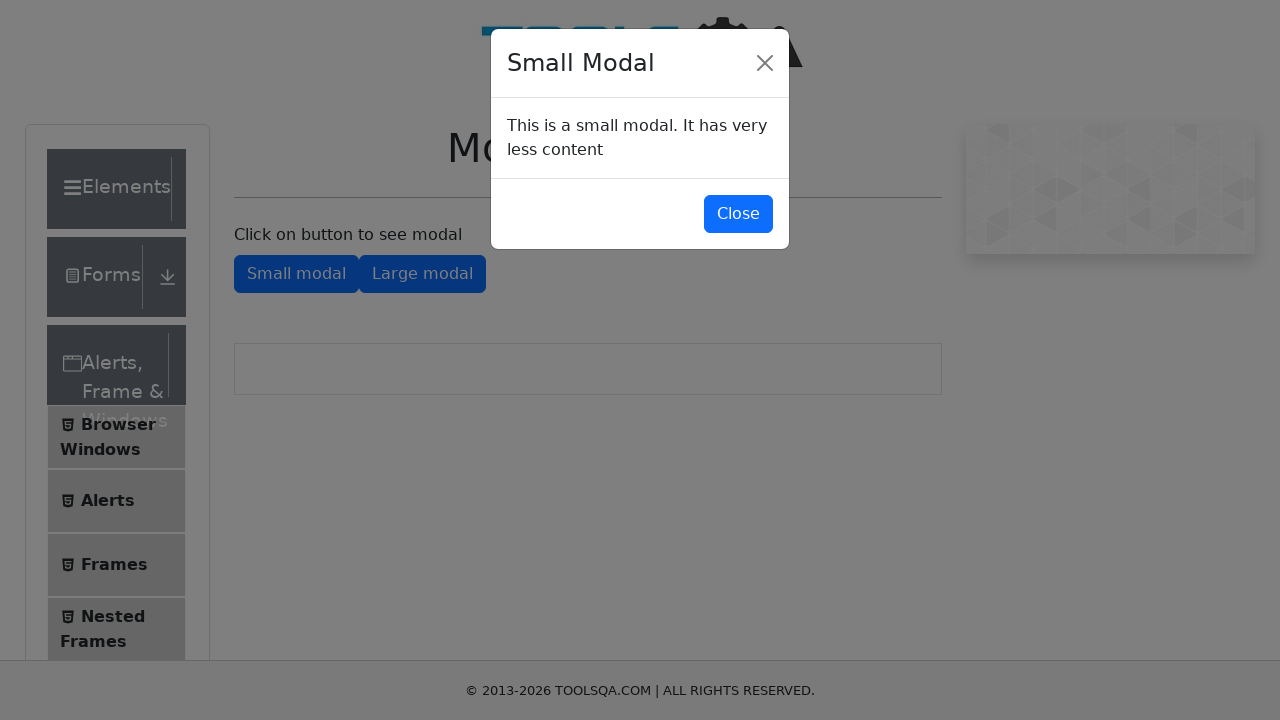

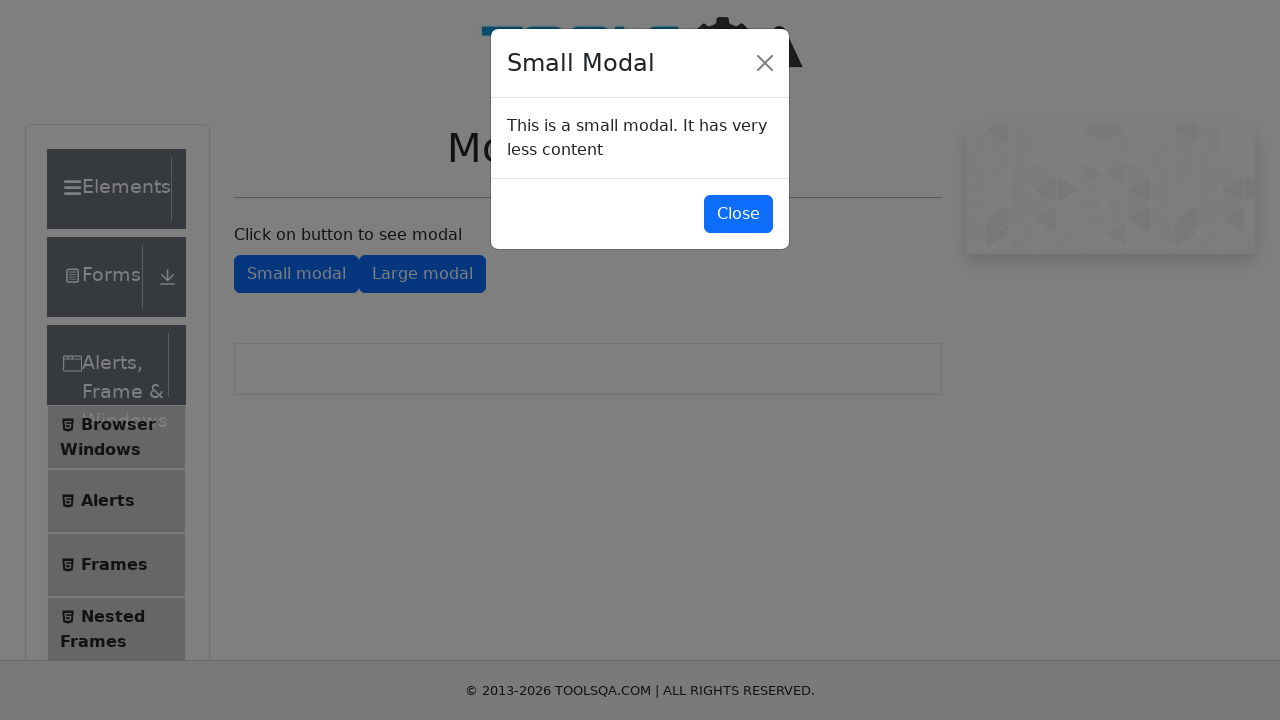